Tests the autocomplete widget by typing a character to trigger suggestions, selecting random options from the dropdown multiple times, and then deleting all selected items one by one.

Starting URL: https://demoqa.com/auto-complete

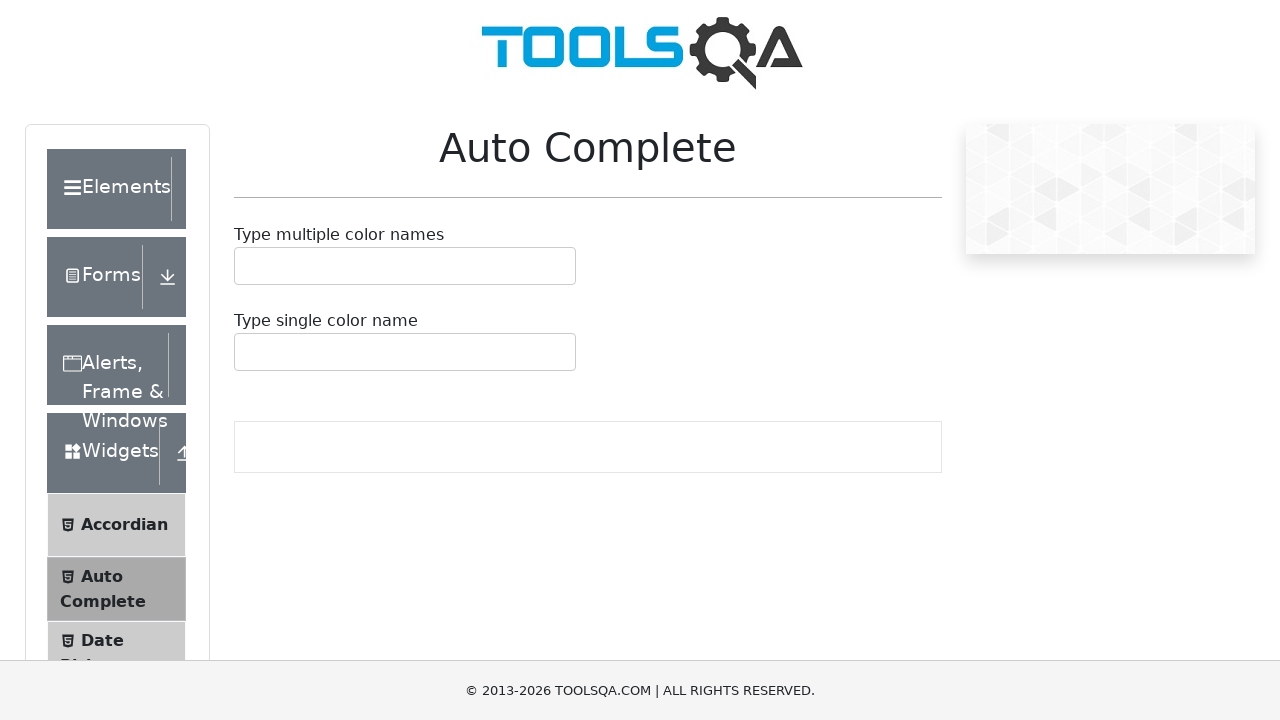

Scrolled down 300px to make autocomplete input visible
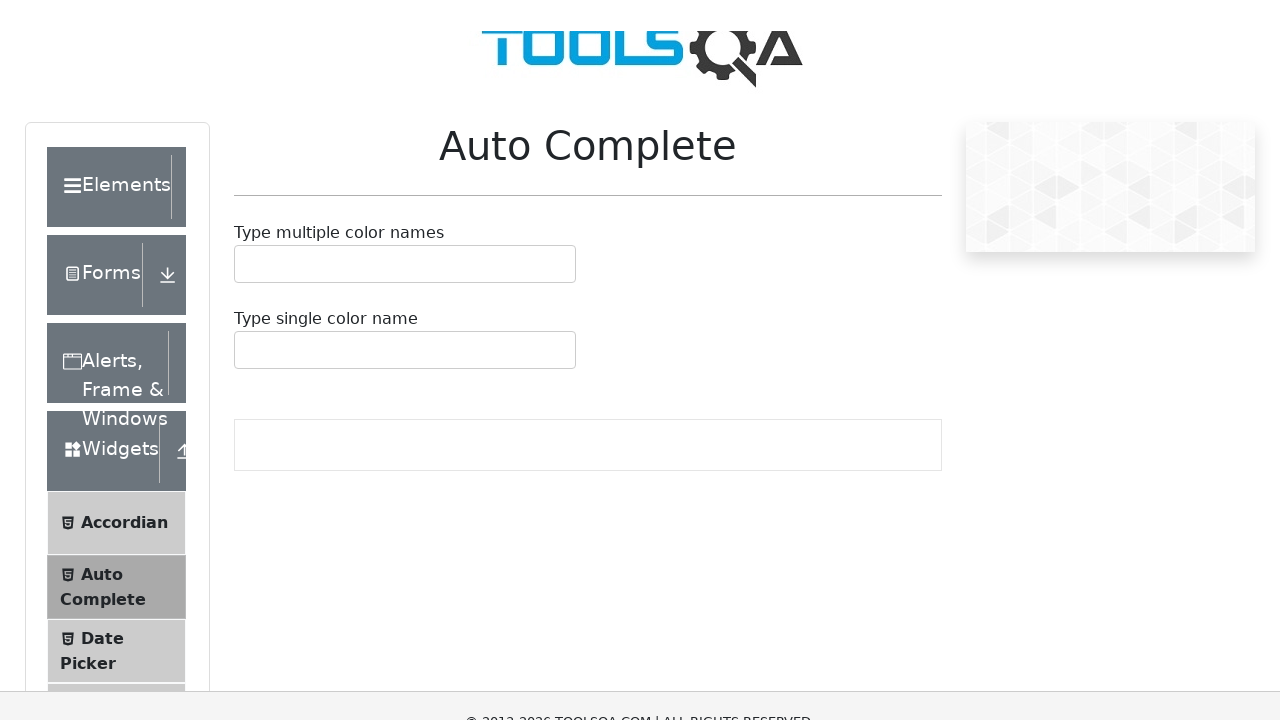

Typed 'l' in autocomplete input to trigger suggestions on #autoCompleteMultipleInput
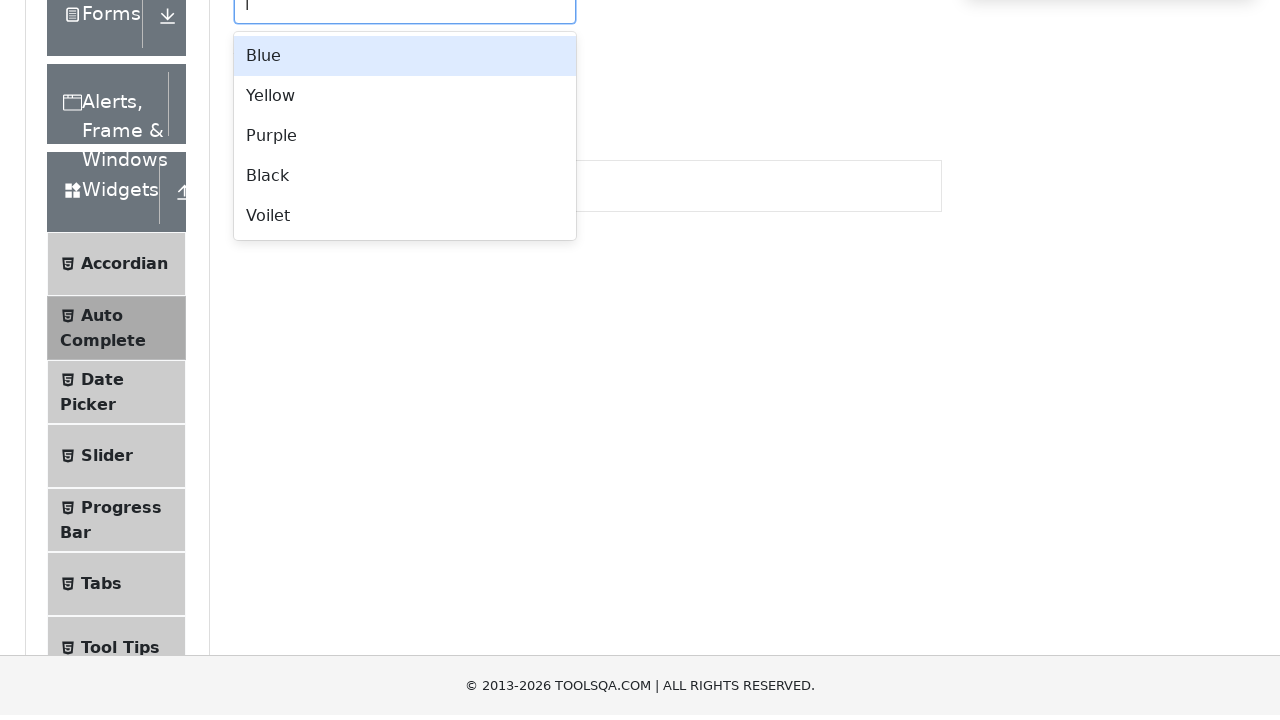

Autocomplete dropdown menu appeared
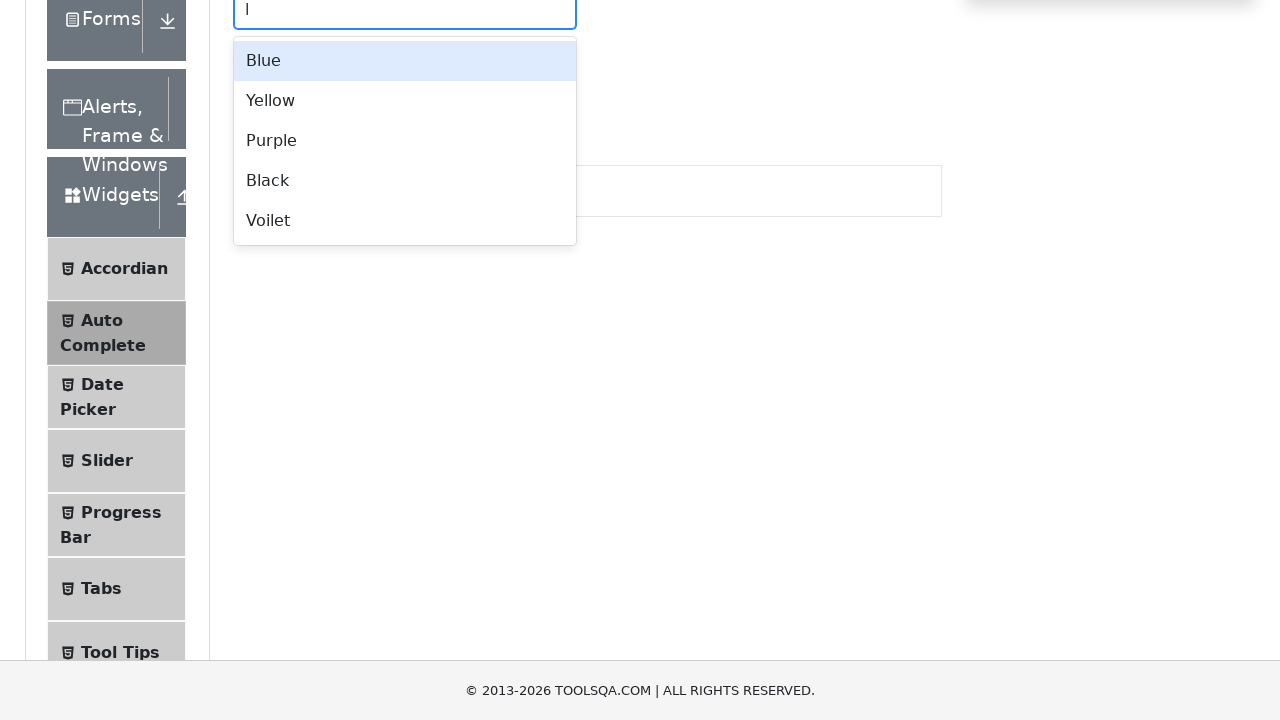

Selected random option at index 2 from autocomplete dropdown at (405, 141) on [class*='auto-complete__menu-list'] div[id*='option'] >> nth=2
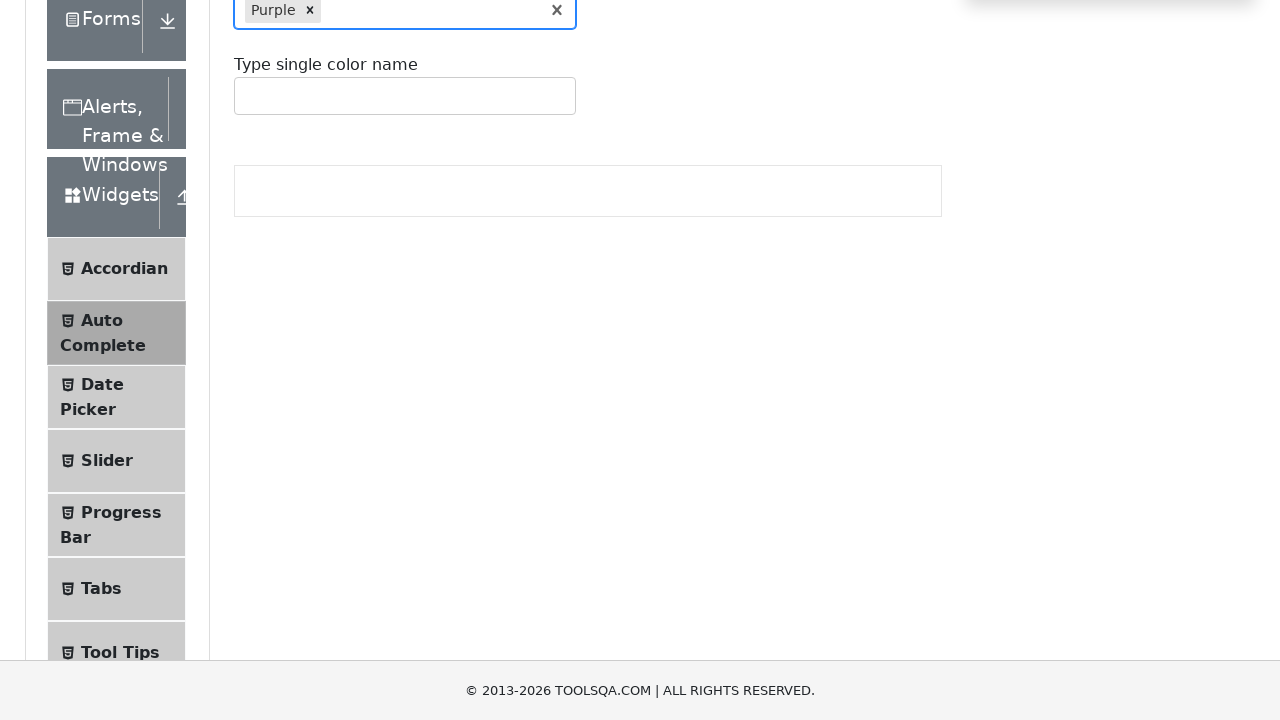

Typed 'l' in autocomplete input to trigger suggestions on #autoCompleteMultipleInput
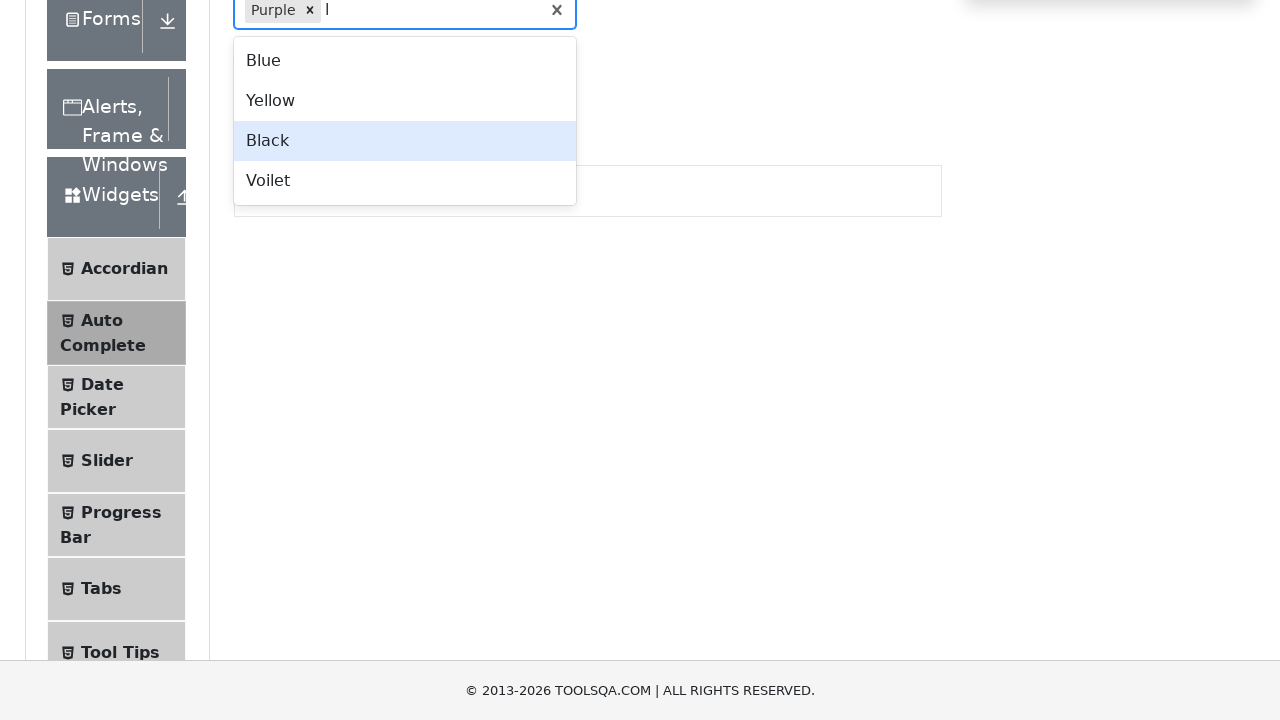

Autocomplete dropdown menu appeared
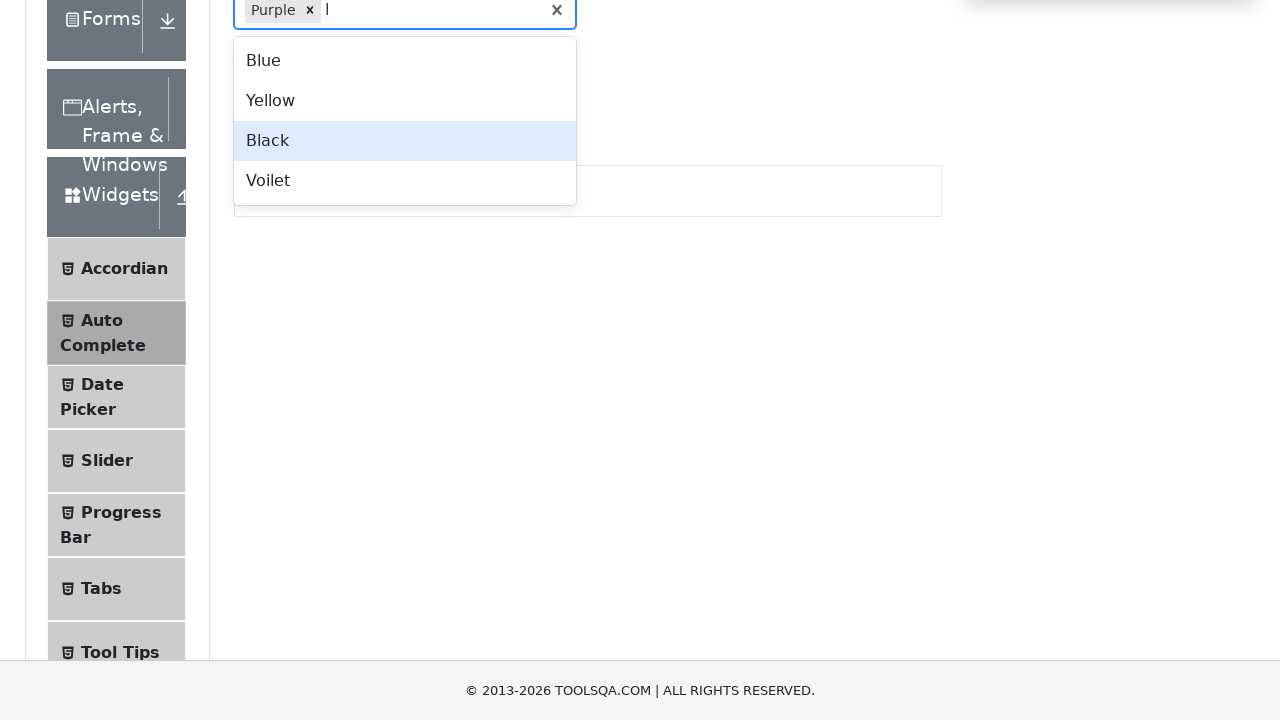

Selected random option at index 0 from autocomplete dropdown at (405, 61) on [class*='auto-complete__menu-list'] div[id*='option'] >> nth=0
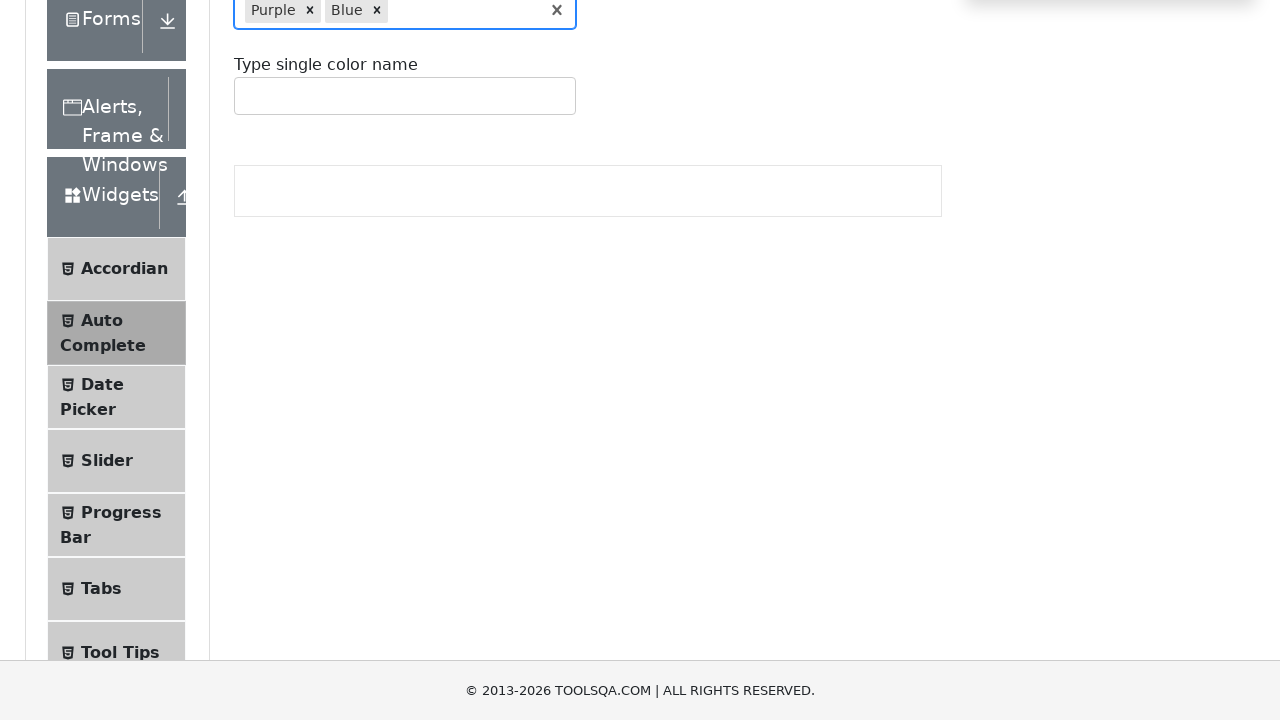

Typed 'l' in autocomplete input to trigger suggestions on #autoCompleteMultipleInput
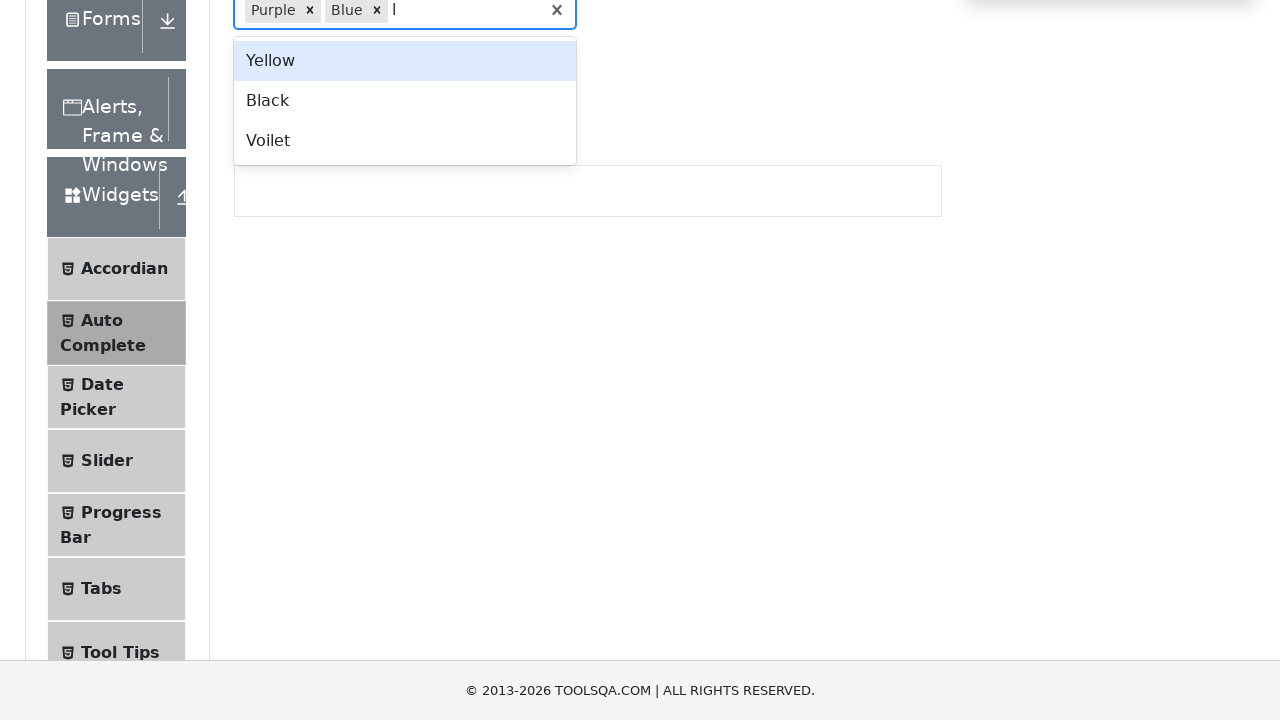

Autocomplete dropdown menu appeared
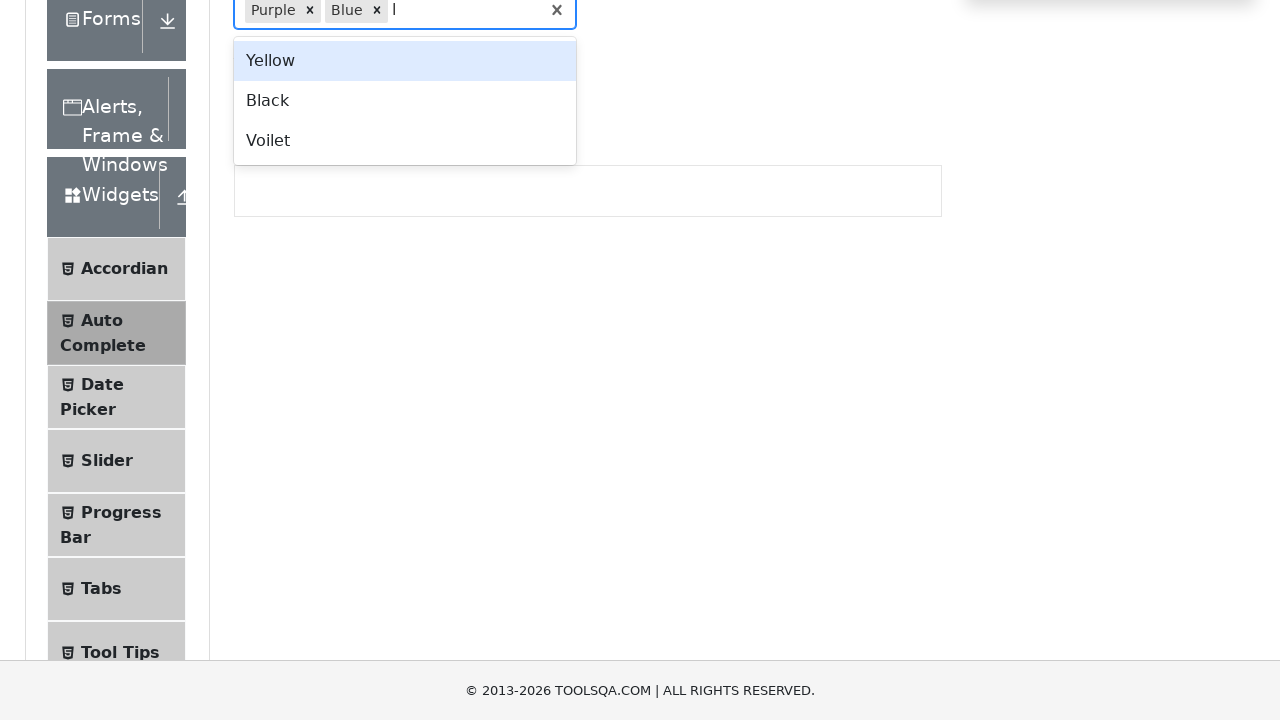

Selected random option at index 1 from autocomplete dropdown at (405, 101) on [class*='auto-complete__menu-list'] div[id*='option'] >> nth=1
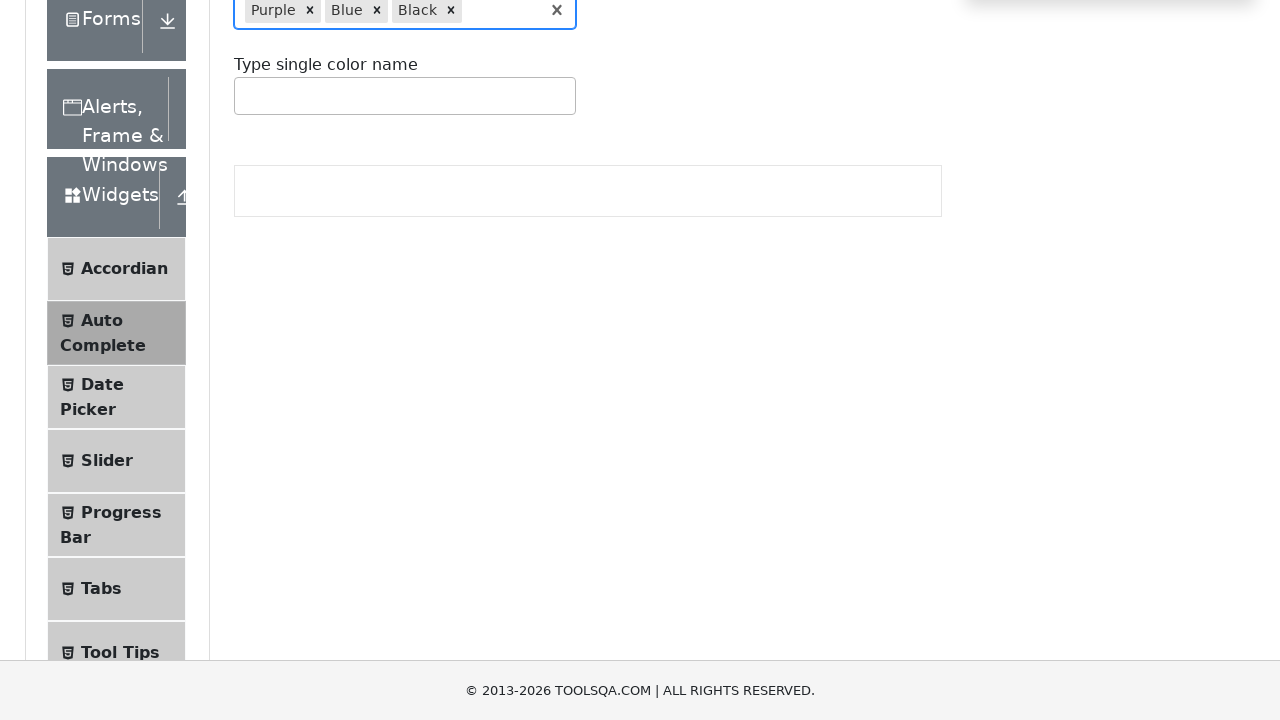

Typed 'l' in autocomplete input to trigger suggestions on #autoCompleteMultipleInput
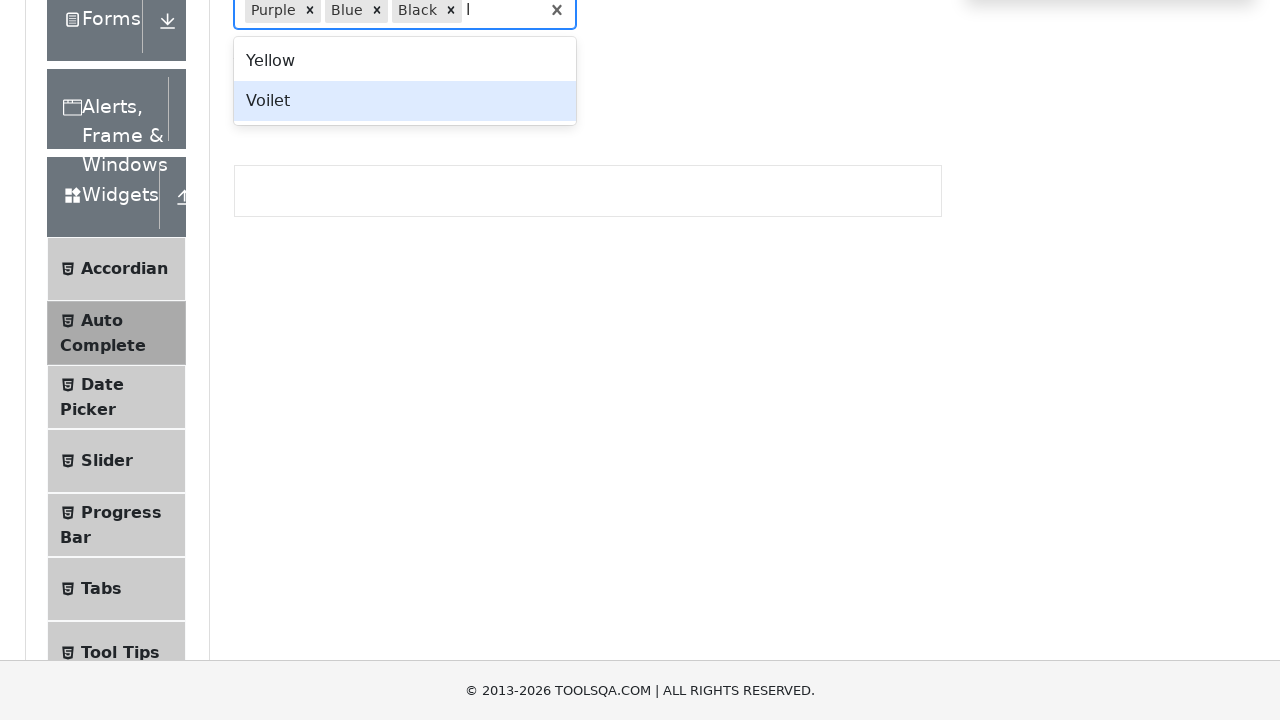

Autocomplete dropdown menu appeared
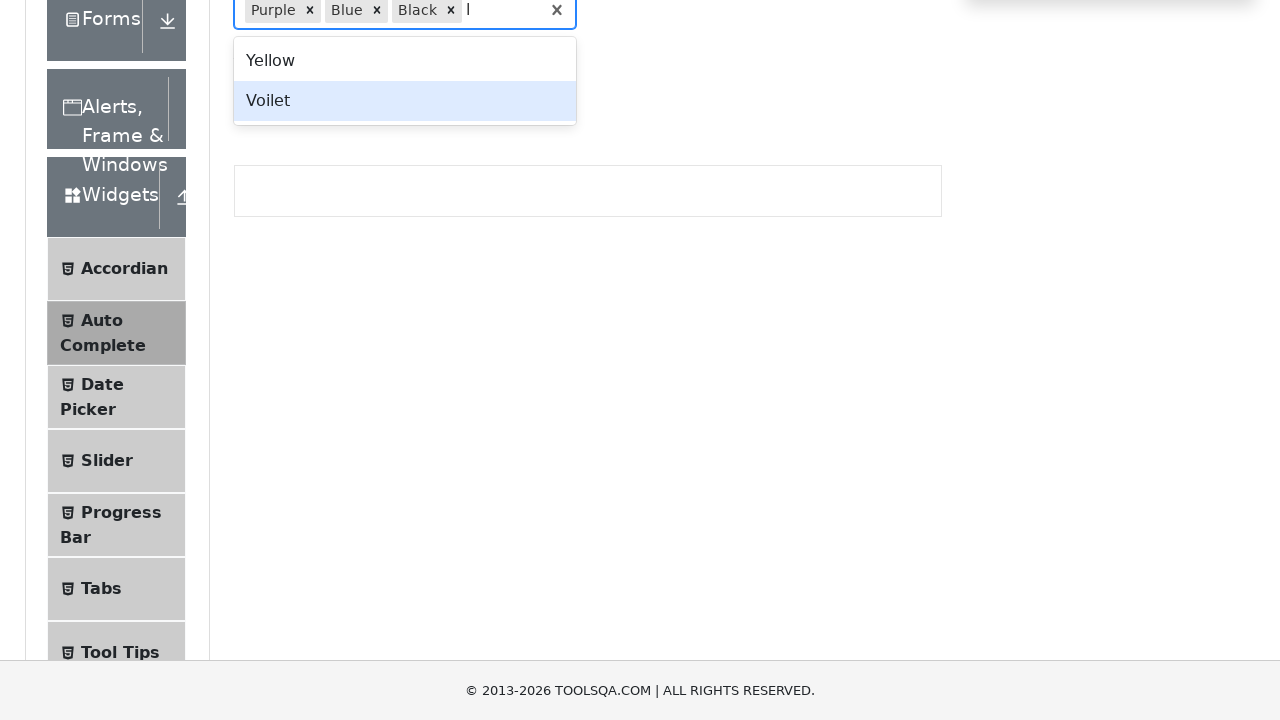

Selected random option at index 0 from autocomplete dropdown at (405, 61) on [class*='auto-complete__menu-list'] div[id*='option'] >> nth=0
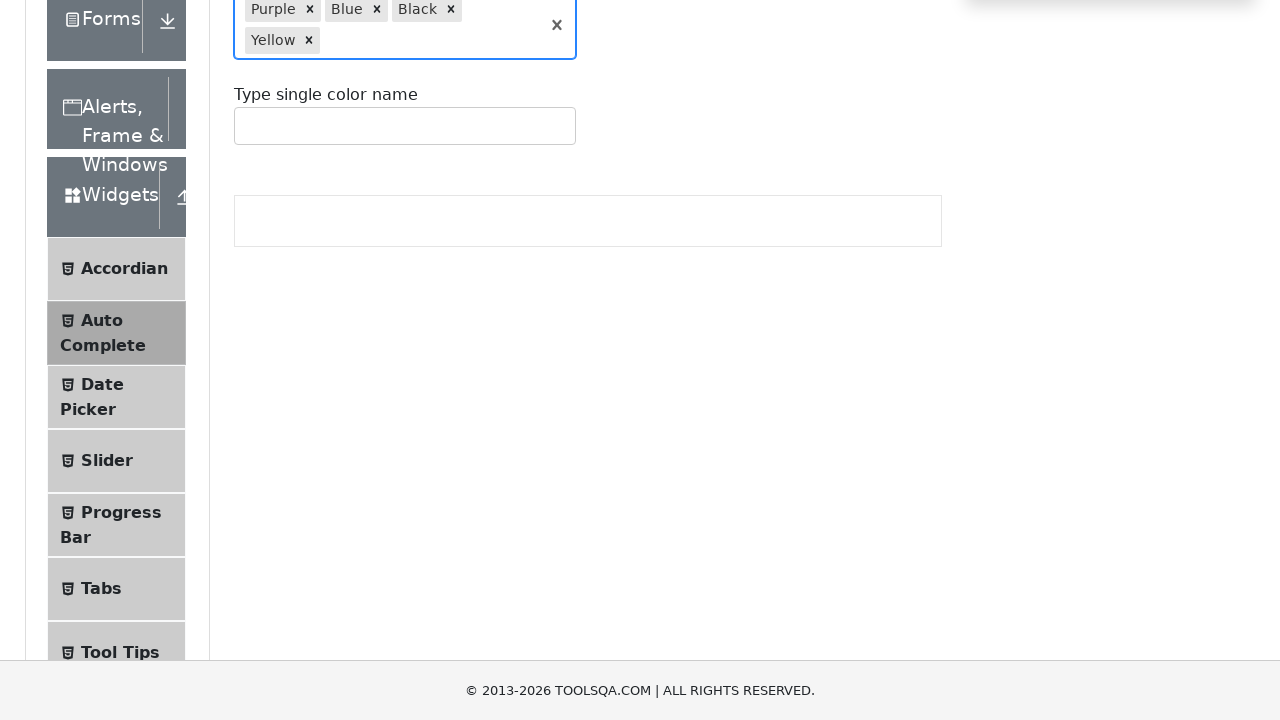

Clicked remove button to delete selected item at (310, 13) on xpath=//*[contains(@class, 'remove')] >> nth=0
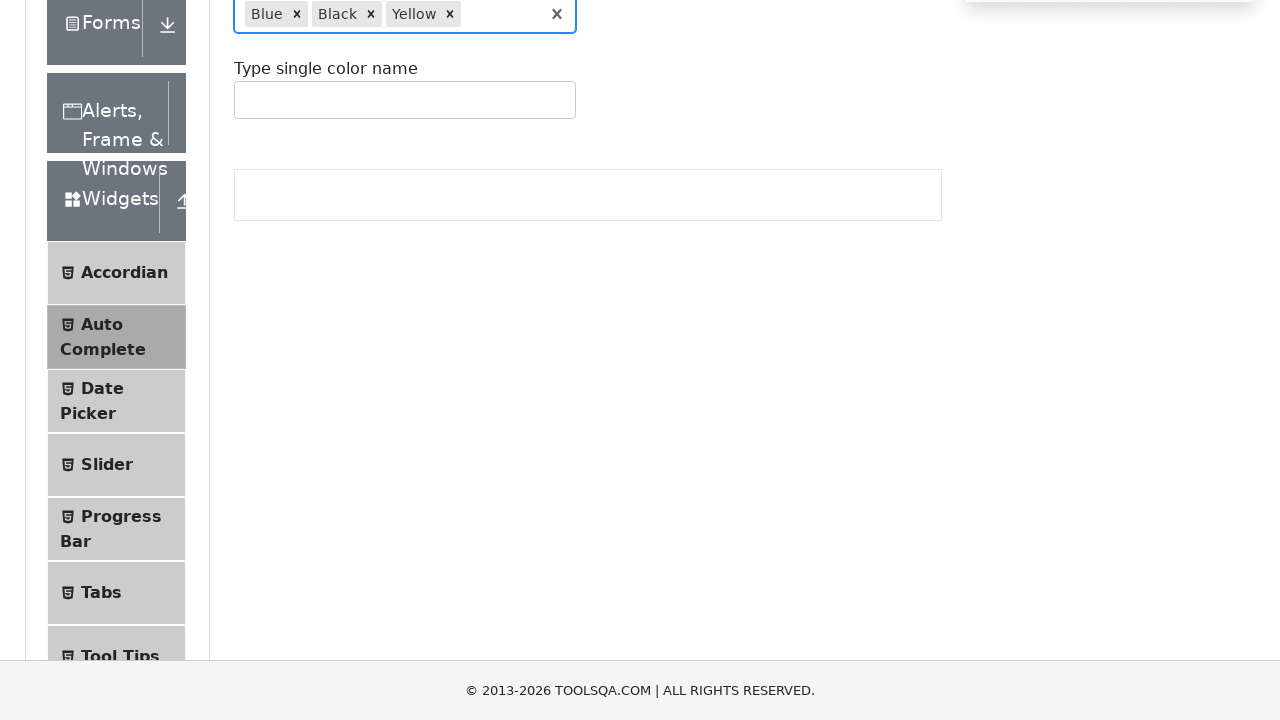

Waited 200ms for UI to update after item deletion
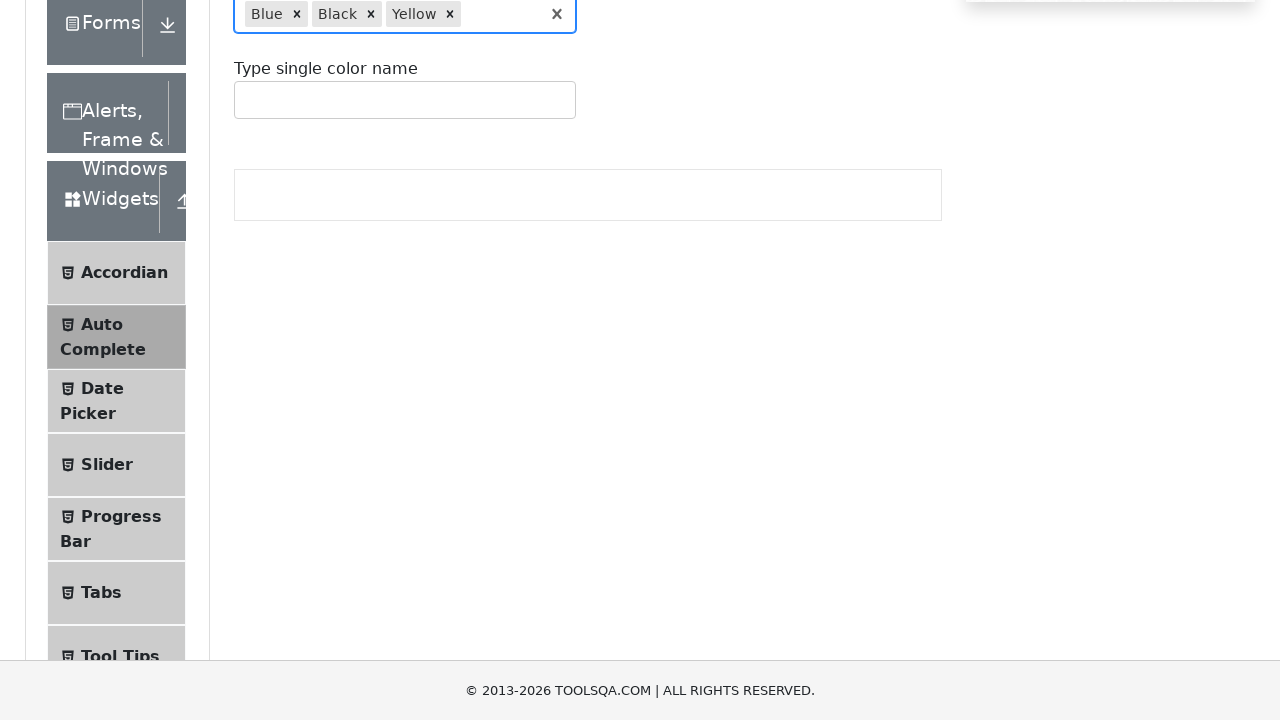

Clicked remove button to delete selected item at (297, 14) on xpath=//*[contains(@class, 'remove')] >> nth=0
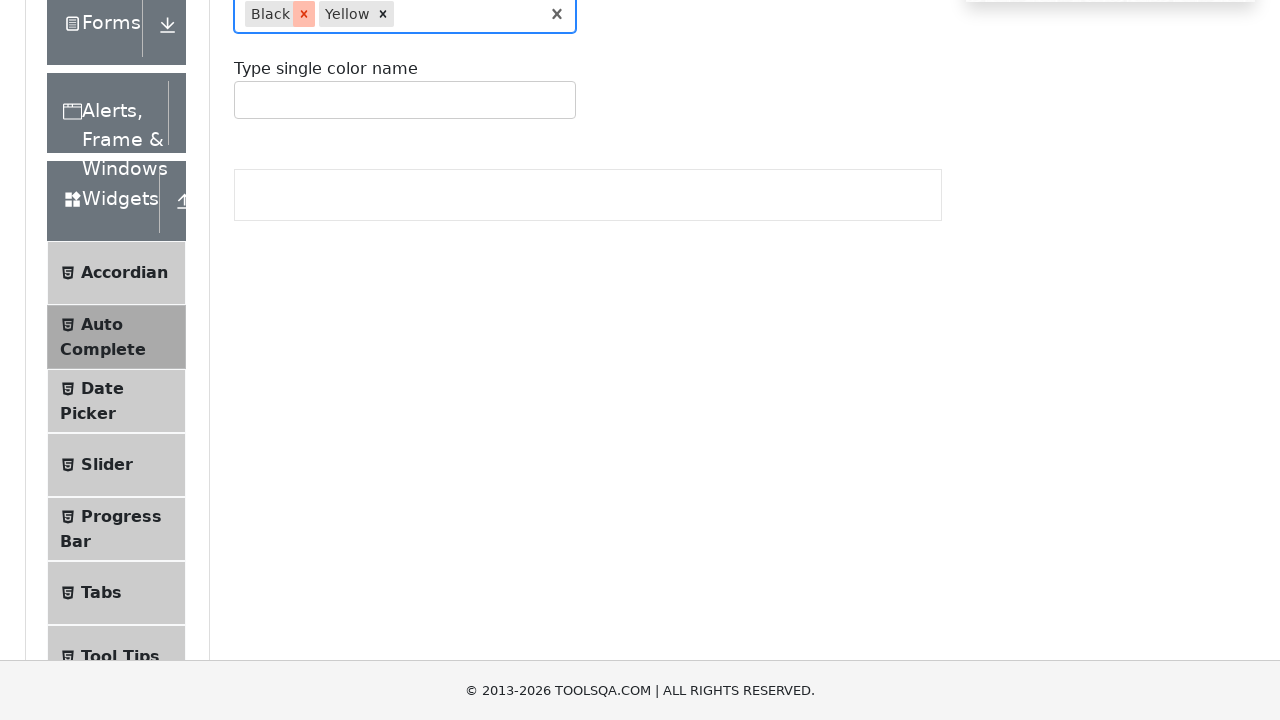

Waited 200ms for UI to update after item deletion
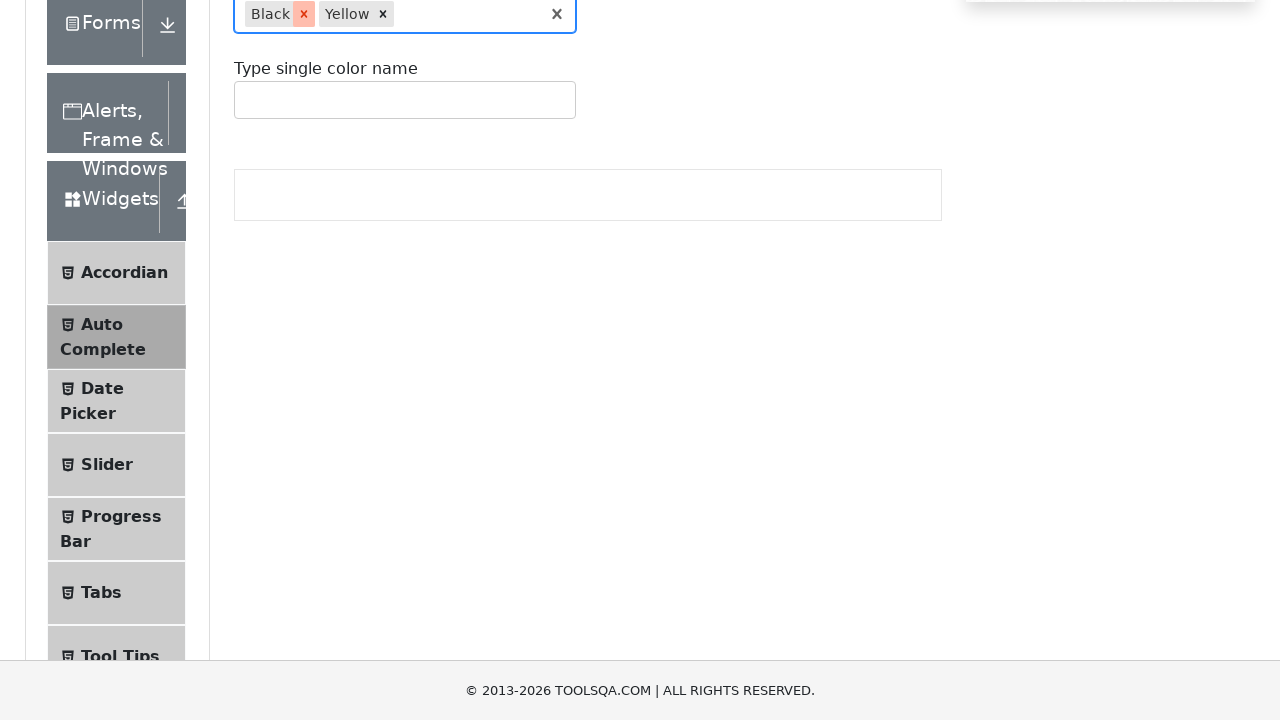

Clicked remove button to delete selected item at (304, 14) on xpath=//*[contains(@class, 'remove')] >> nth=0
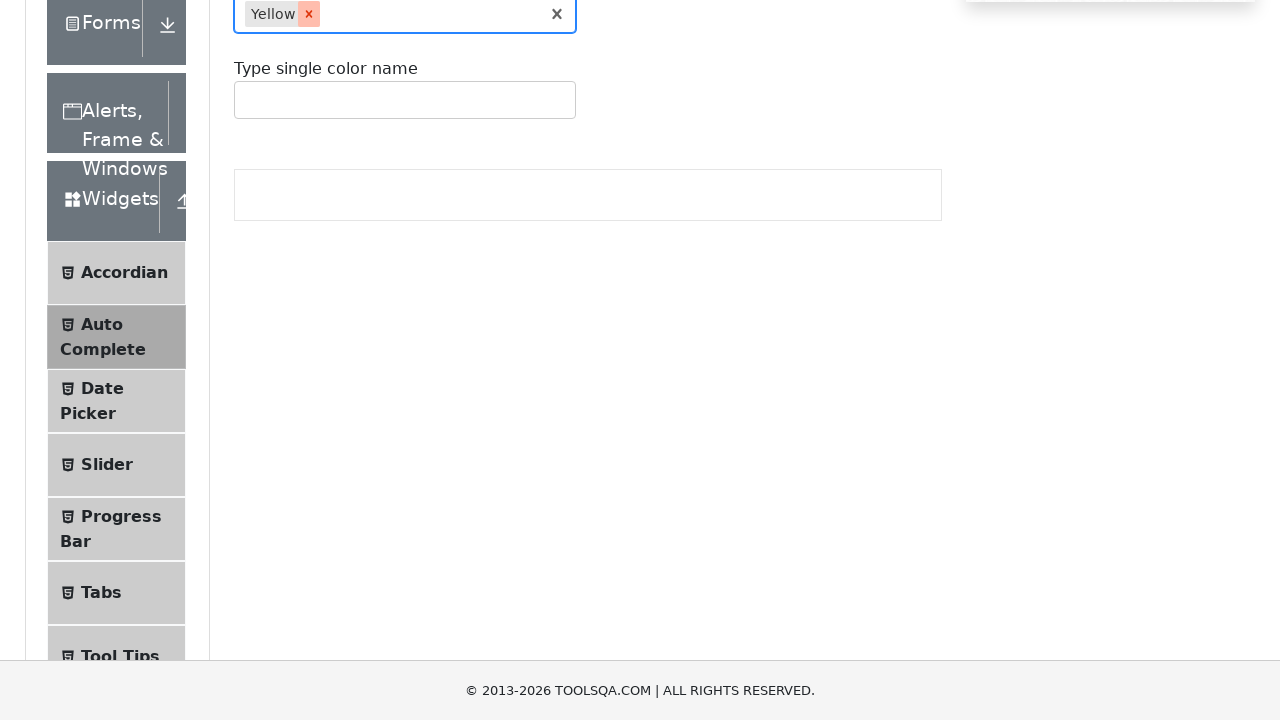

Waited 200ms for UI to update after item deletion
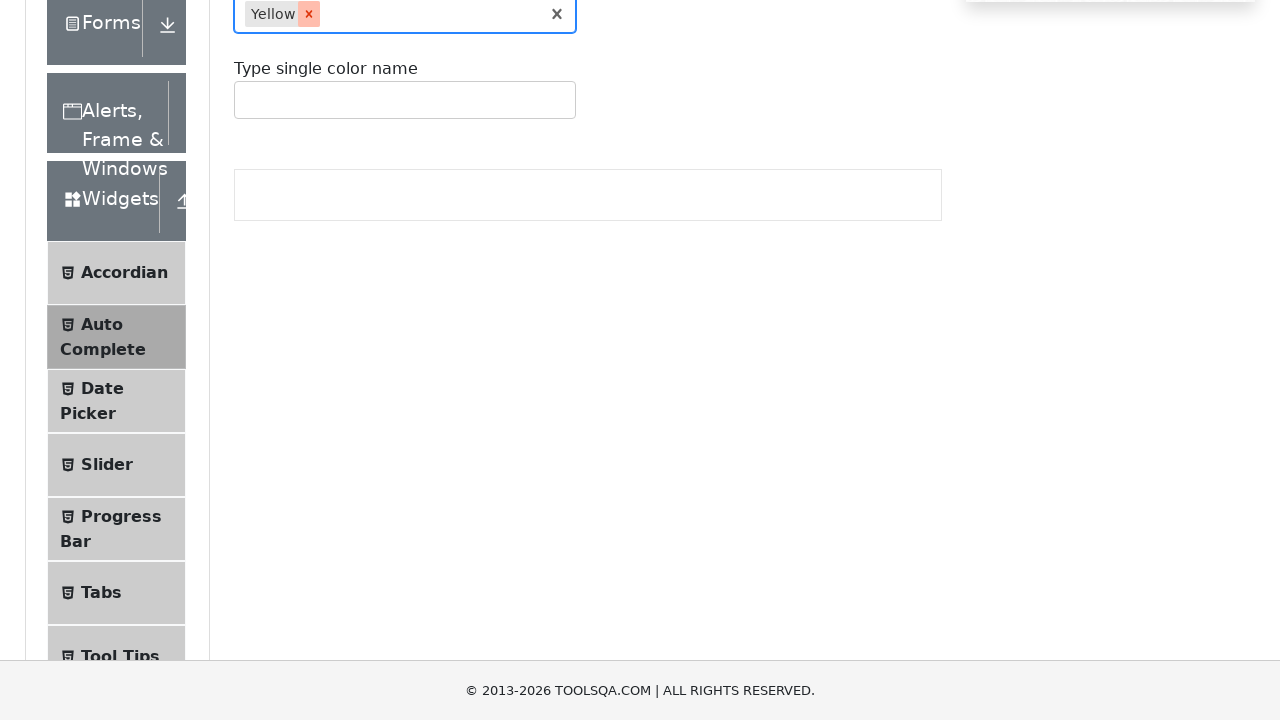

Clicked remove button to delete selected item at (309, 14) on xpath=//*[contains(@class, 'remove')] >> nth=0
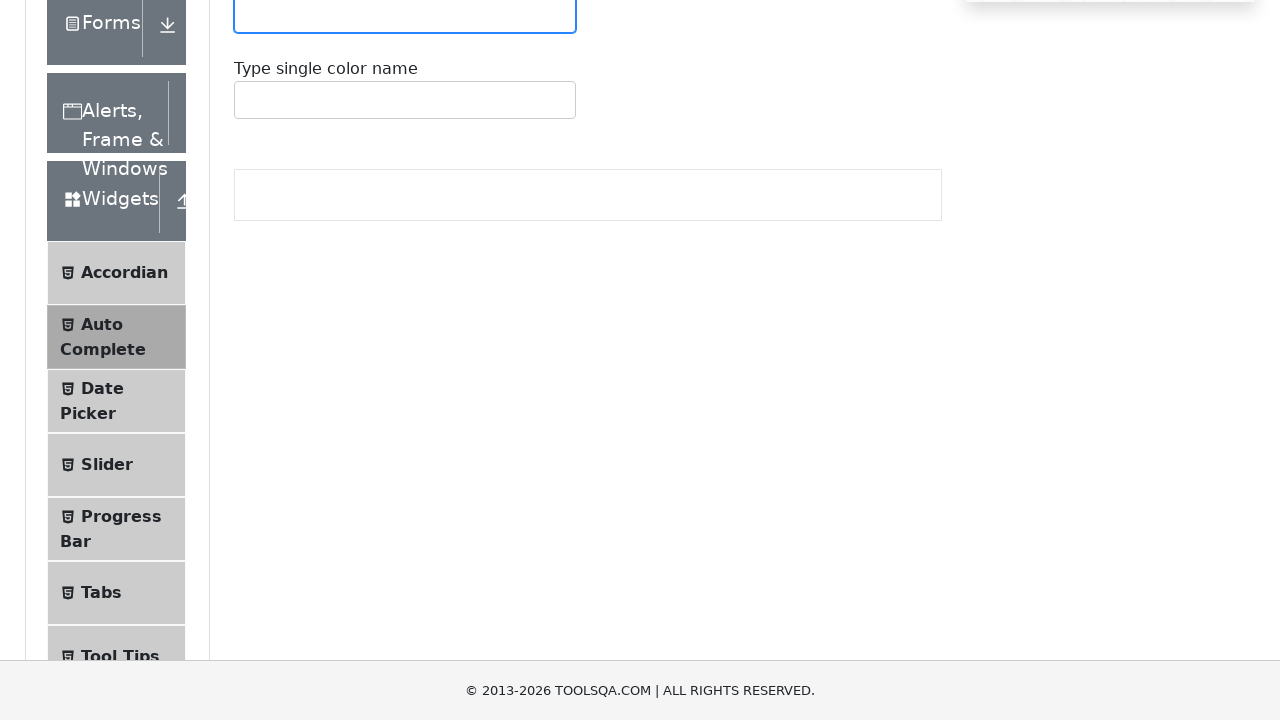

Waited 200ms for UI to update after item deletion
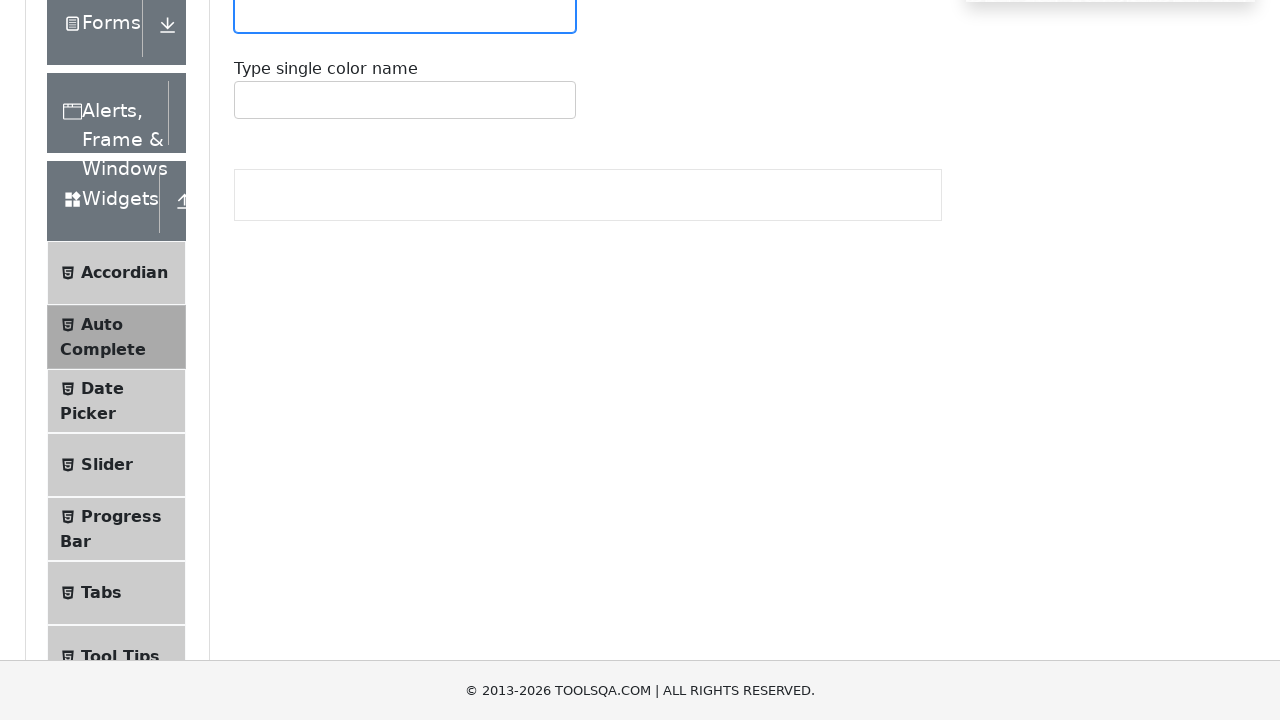

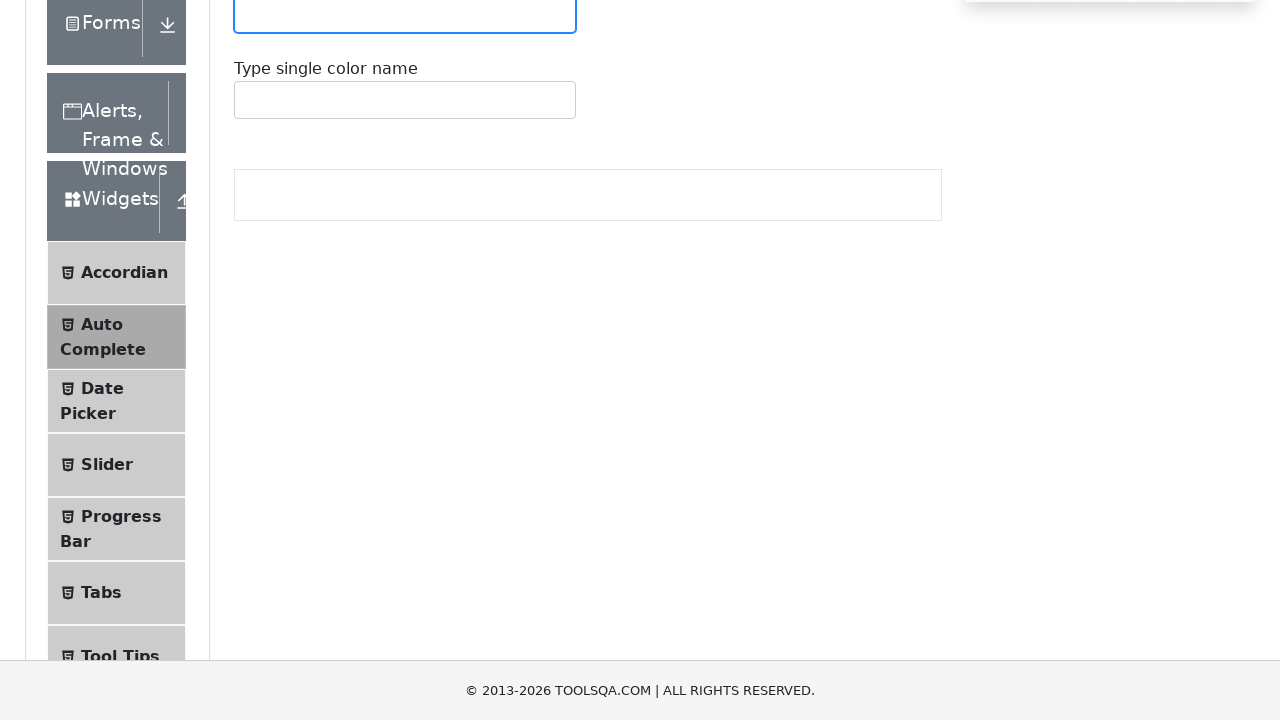